Tests JavaScript confirm dialog by clicking the confirm button and accepting it, then verifying the result shows 'Ok' was clicked

Starting URL: https://the-internet.herokuapp.com/javascript_alerts

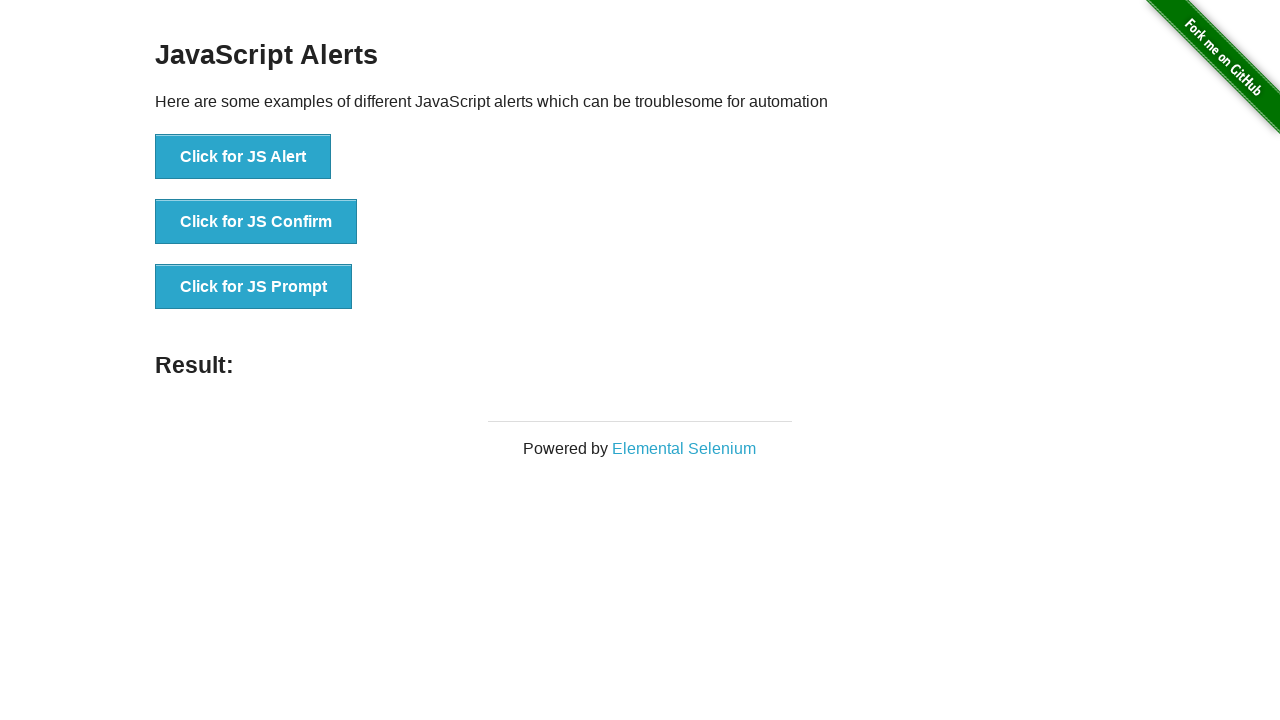

Set up dialog handler to accept confirm dialogs
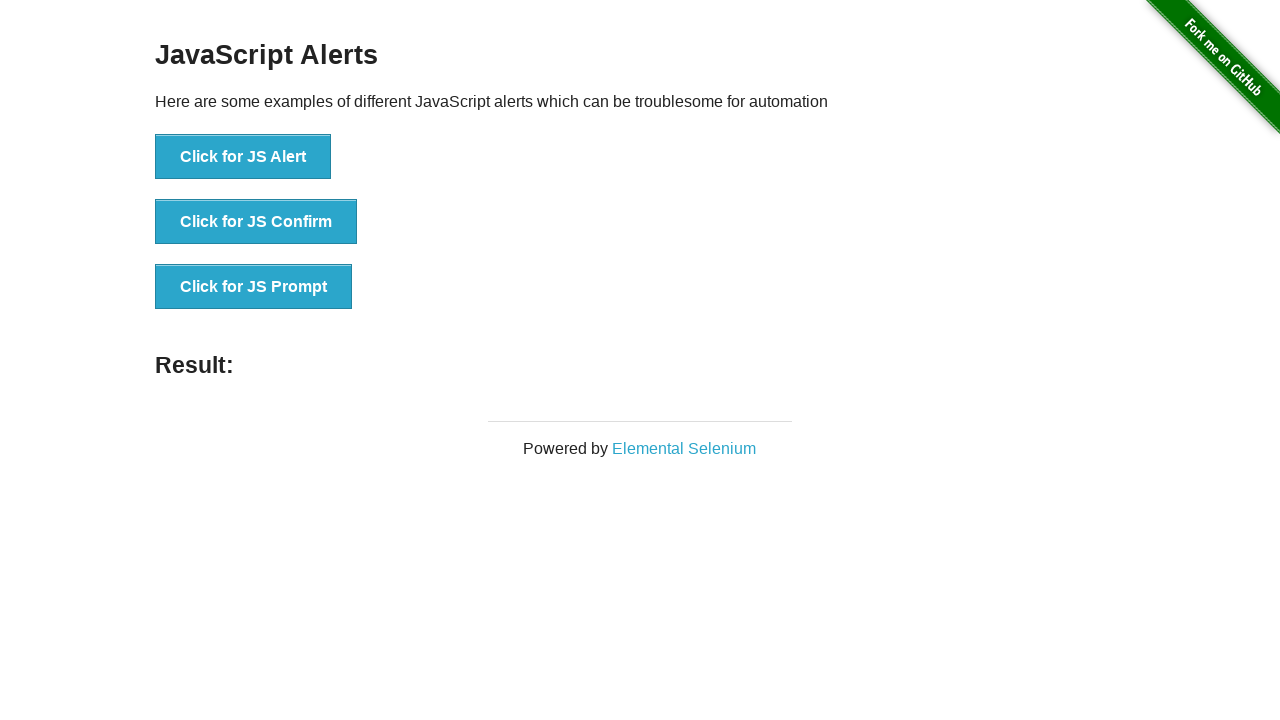

Clicked the JS Confirm button at (256, 222) on xpath=//button[contains(text(),'JS Confirm')]
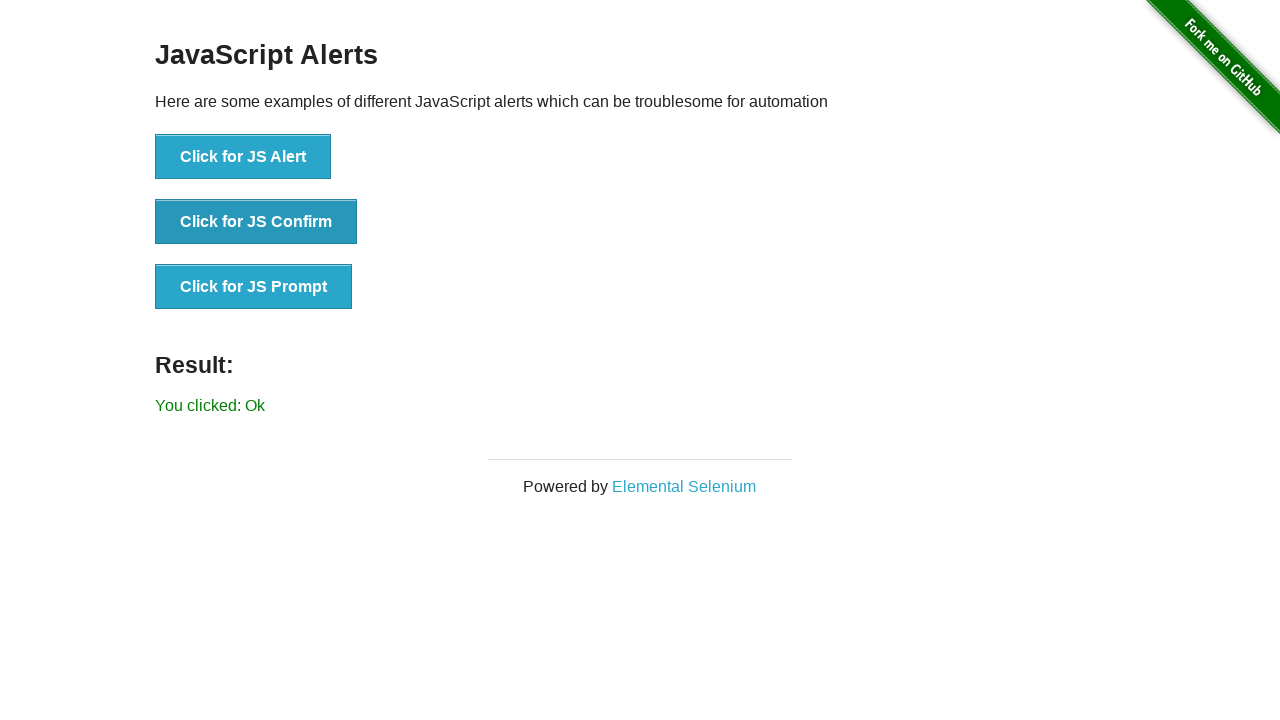

Result element appeared after confirming dialog
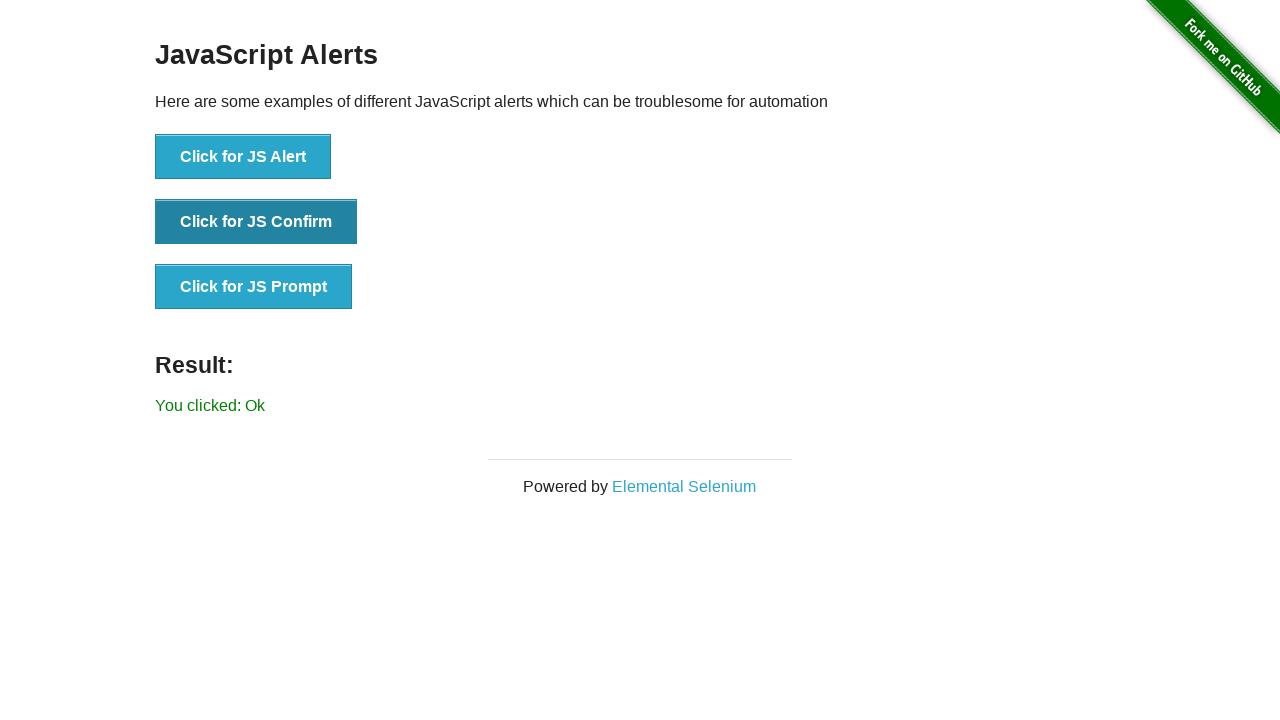

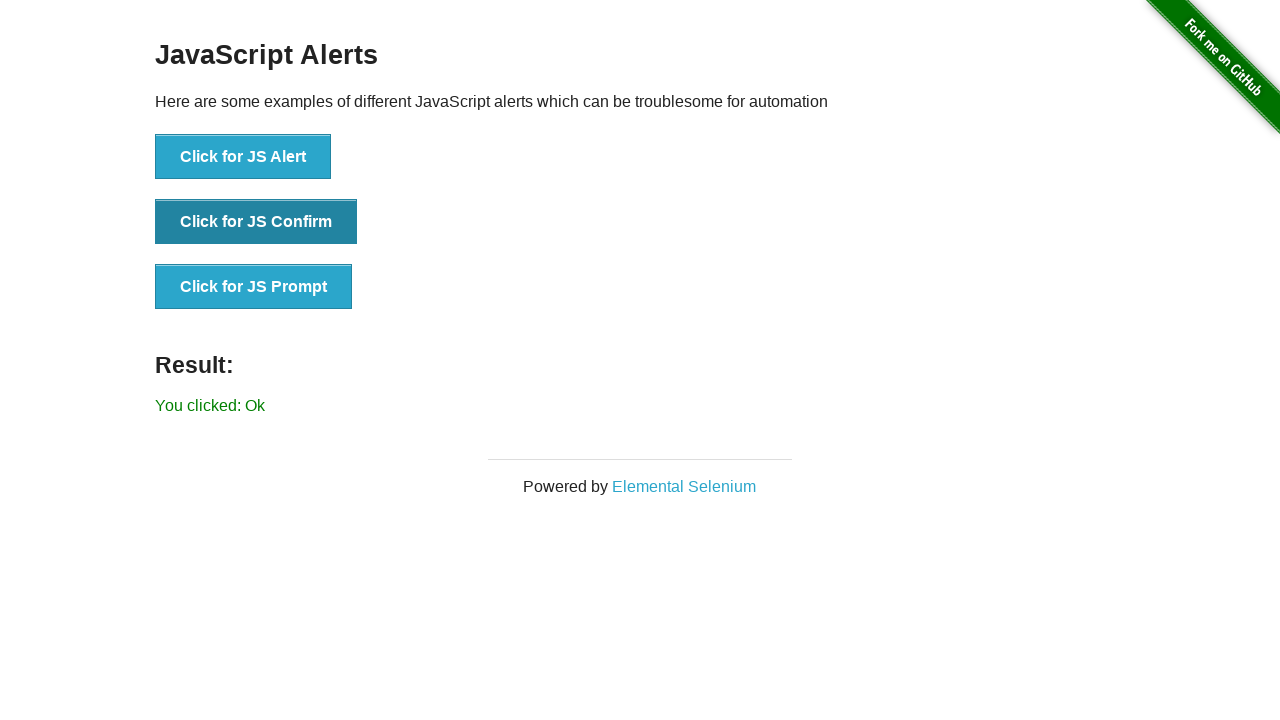